Tests the paint application by drawing a square shape using mouse movements - moving to a starting position, clicking and dragging to draw four sides of a square, then releasing the mouse.

Starting URL: https://paint.js.org/

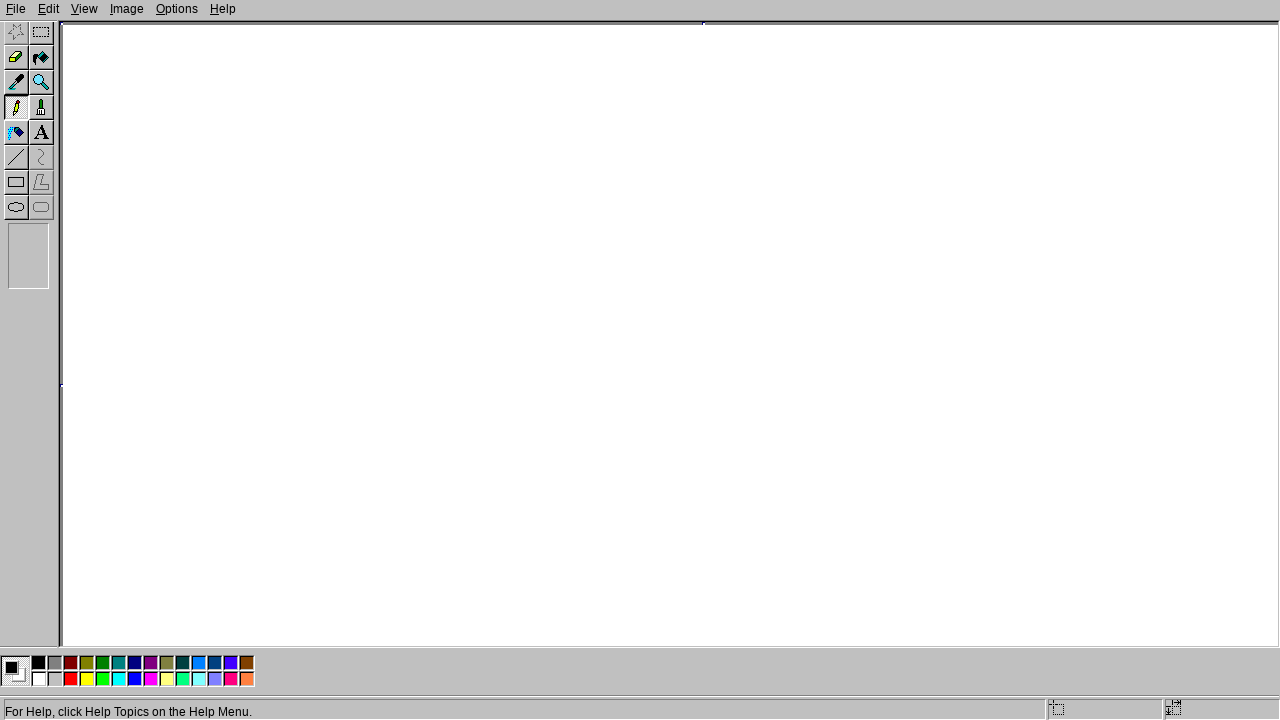

Moved mouse to starting position (200, 200) at (200, 200)
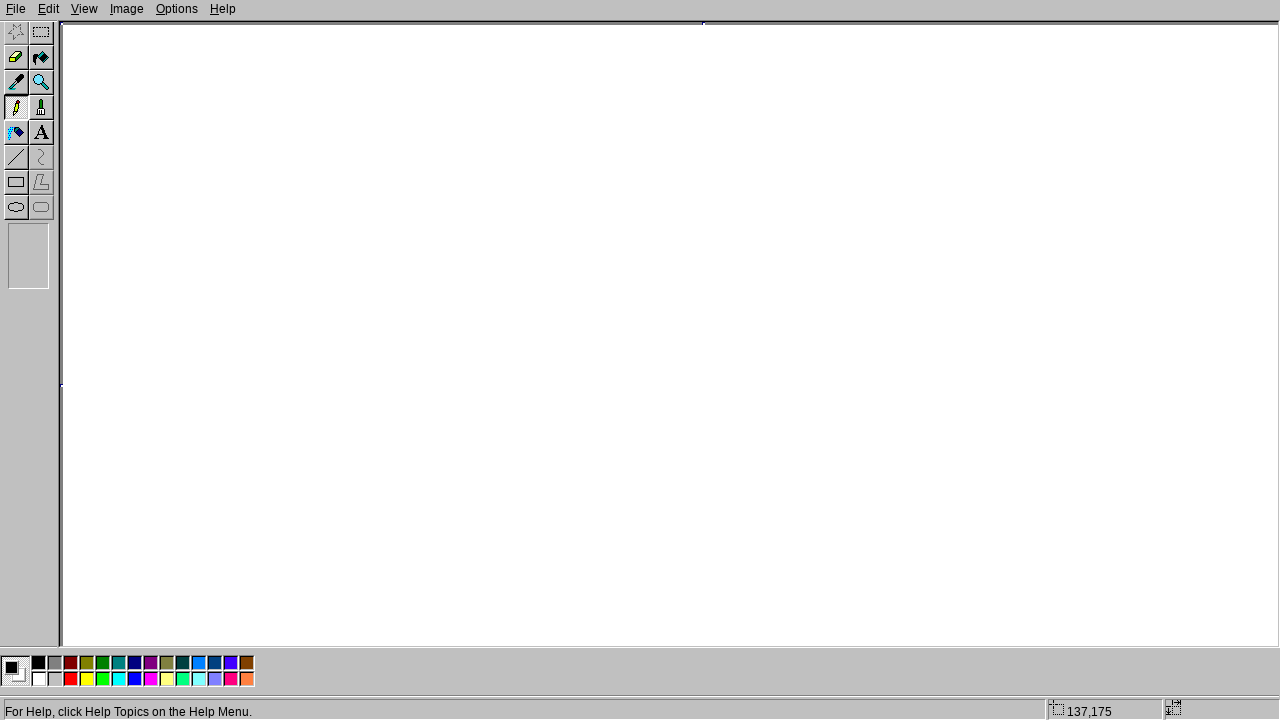

Pressed mouse button down to begin drawing at (200, 200)
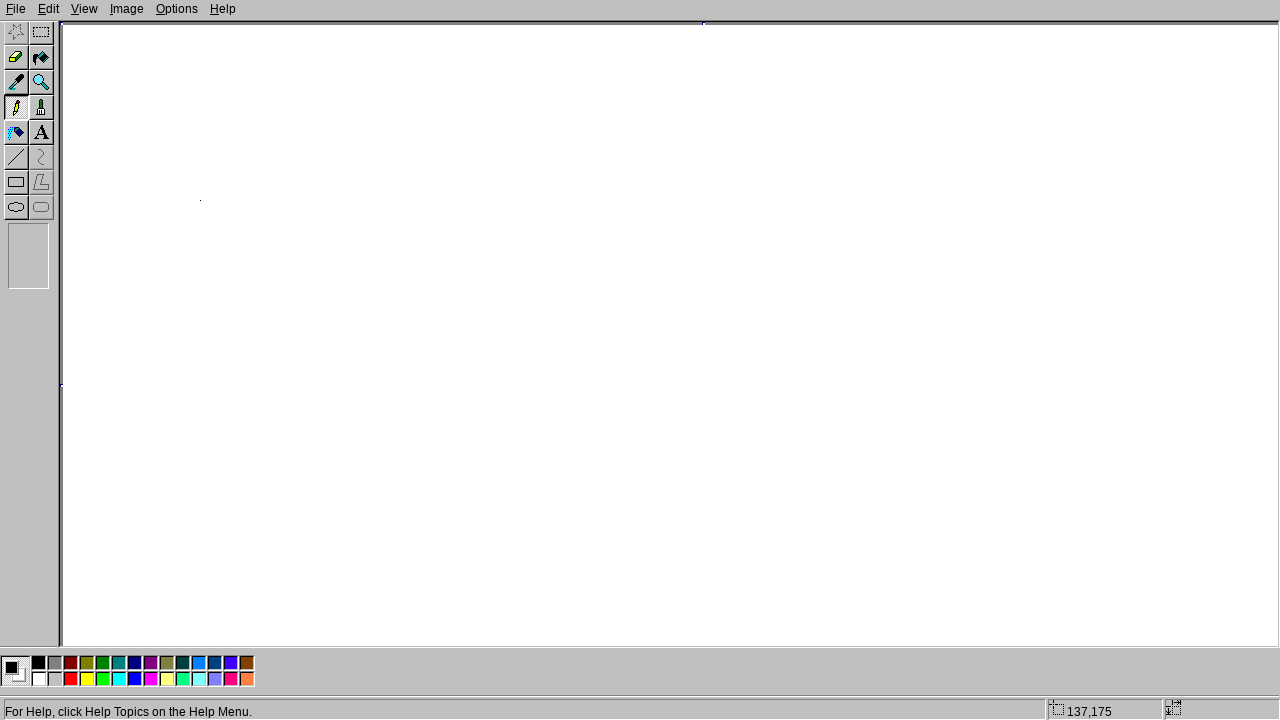

Drew right side of square by moving to (400, 200) at (400, 200)
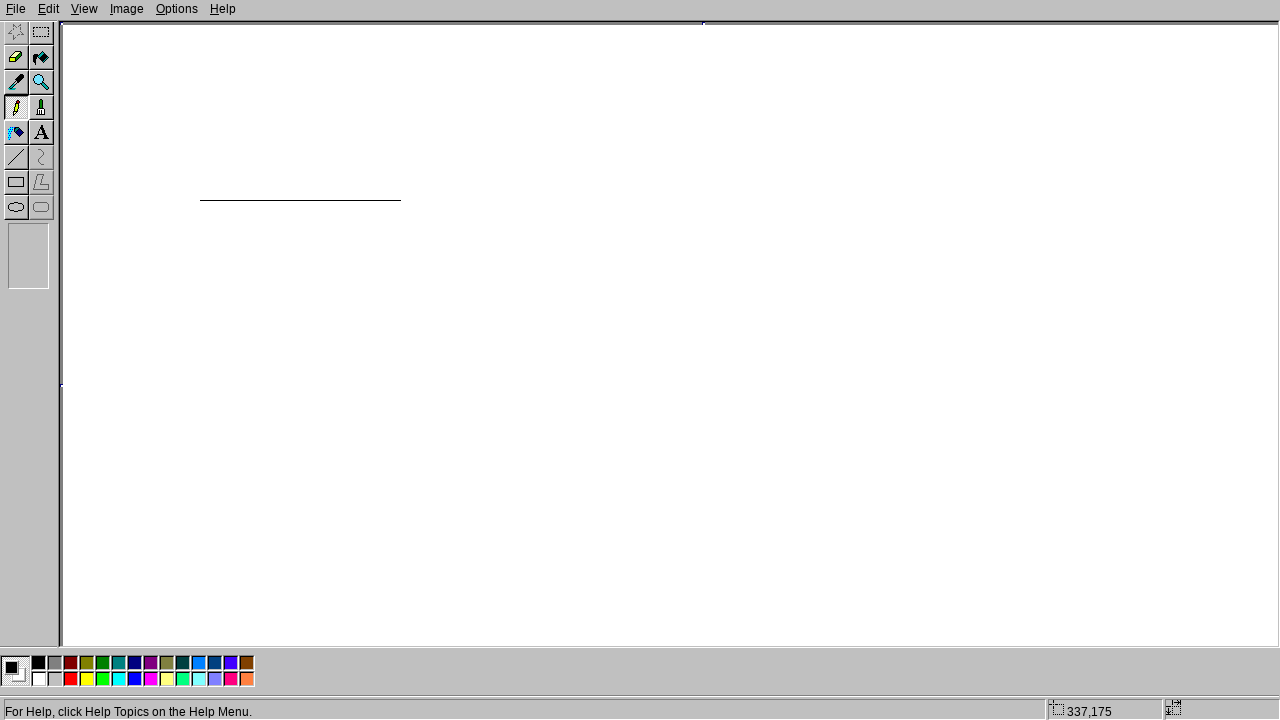

Drew bottom side of square by moving to (400, 400) at (400, 400)
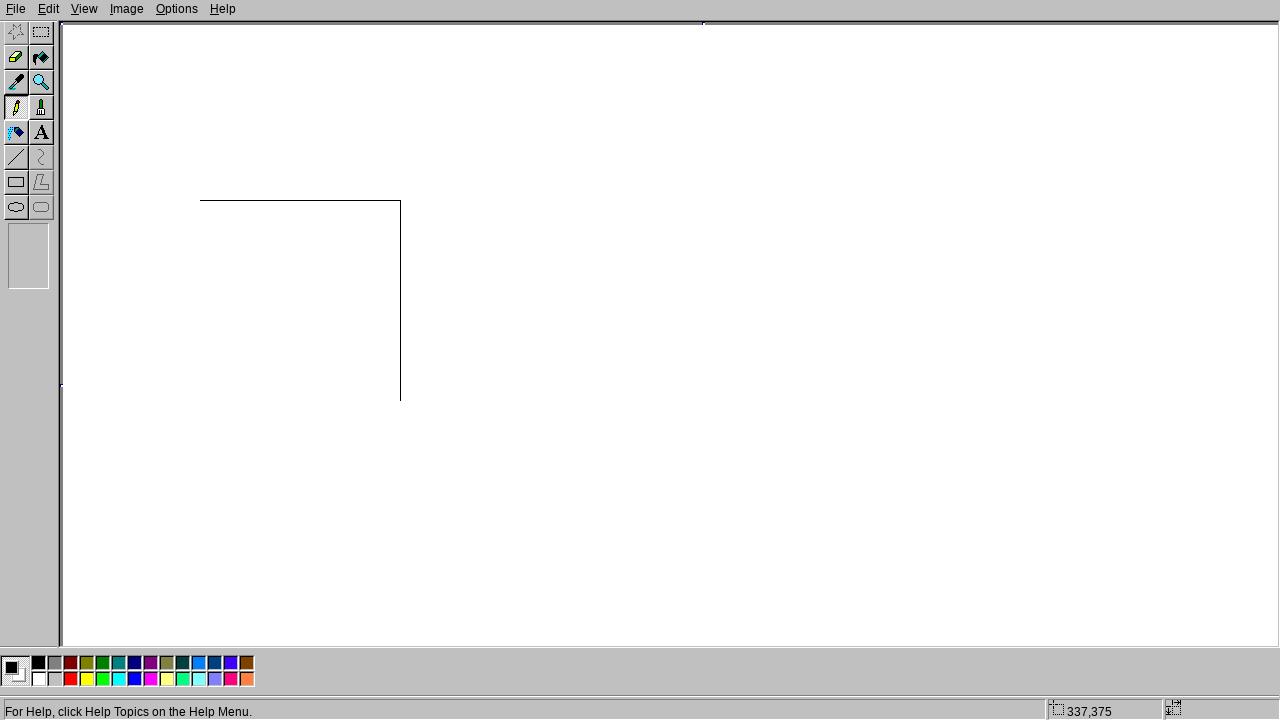

Drew left side of square by moving to (200, 400) at (200, 400)
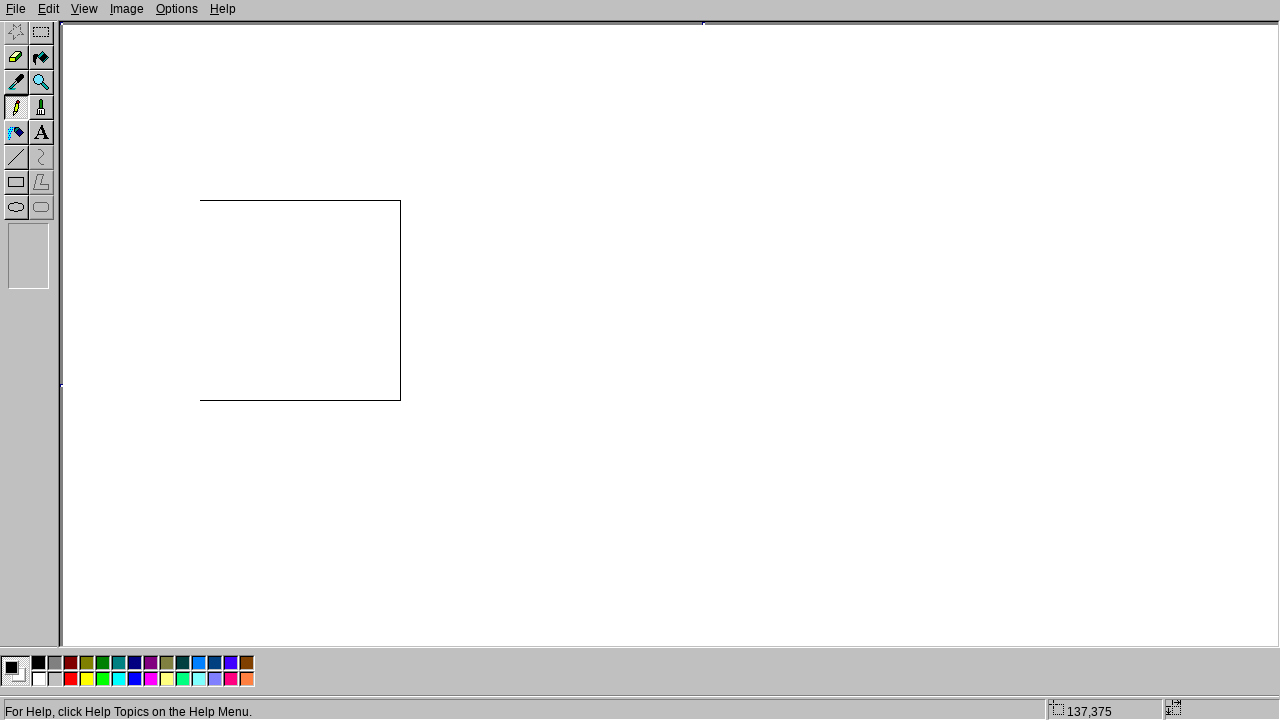

Drew top side back to start by moving to (200, 200) at (200, 200)
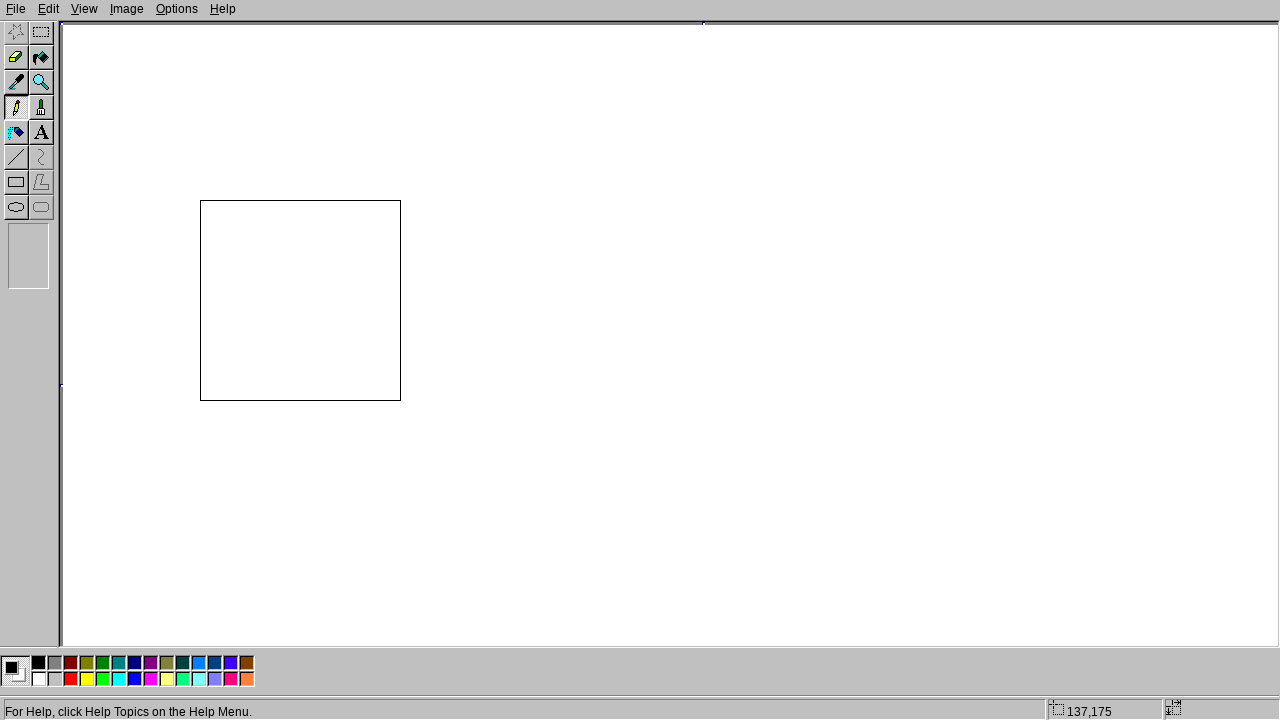

Released mouse button to complete square drawing at (200, 200)
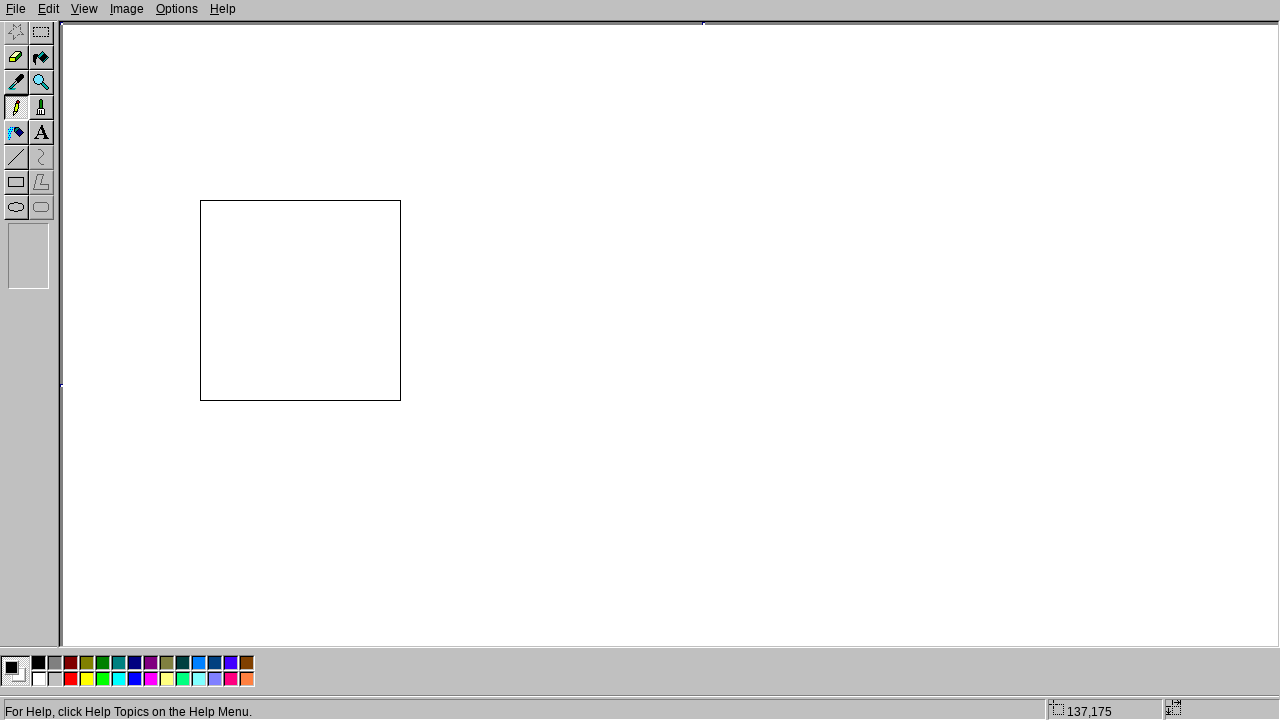

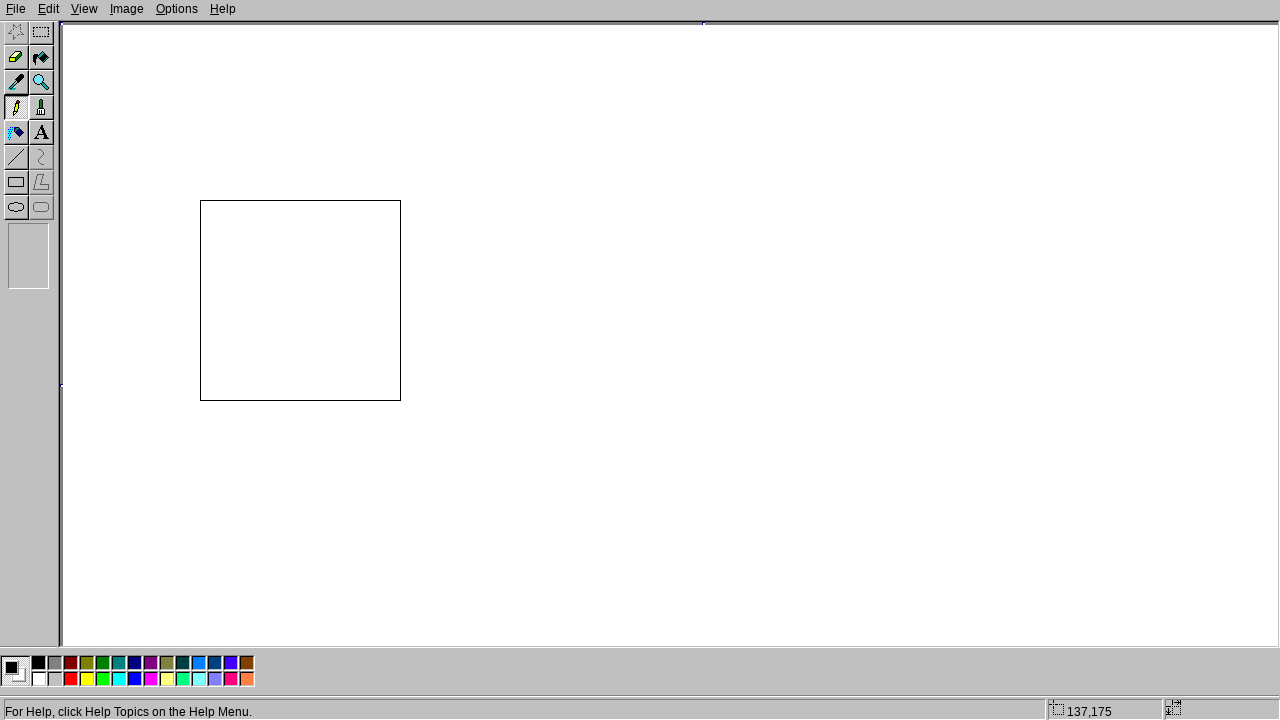